Tests checkbox selection states by clicking and verifying checked/unchecked status

Starting URL: https://the-internet.herokuapp.com/checkboxes

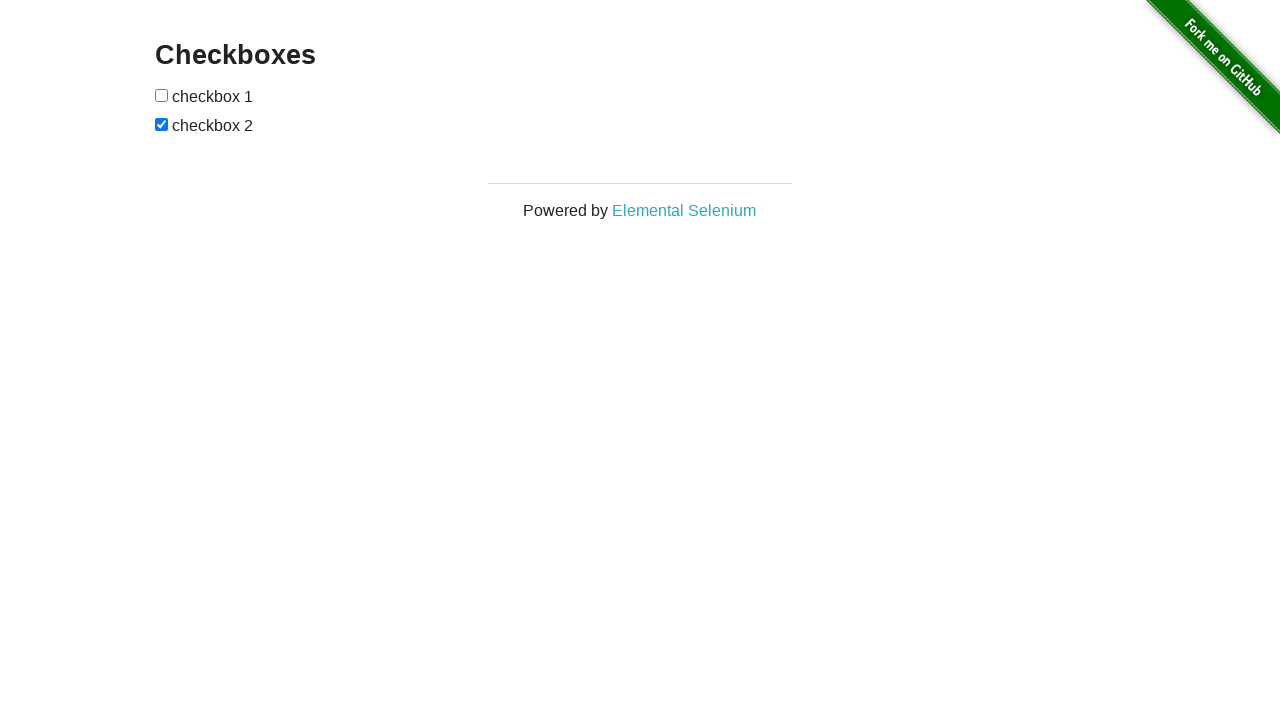

Located first checkbox element
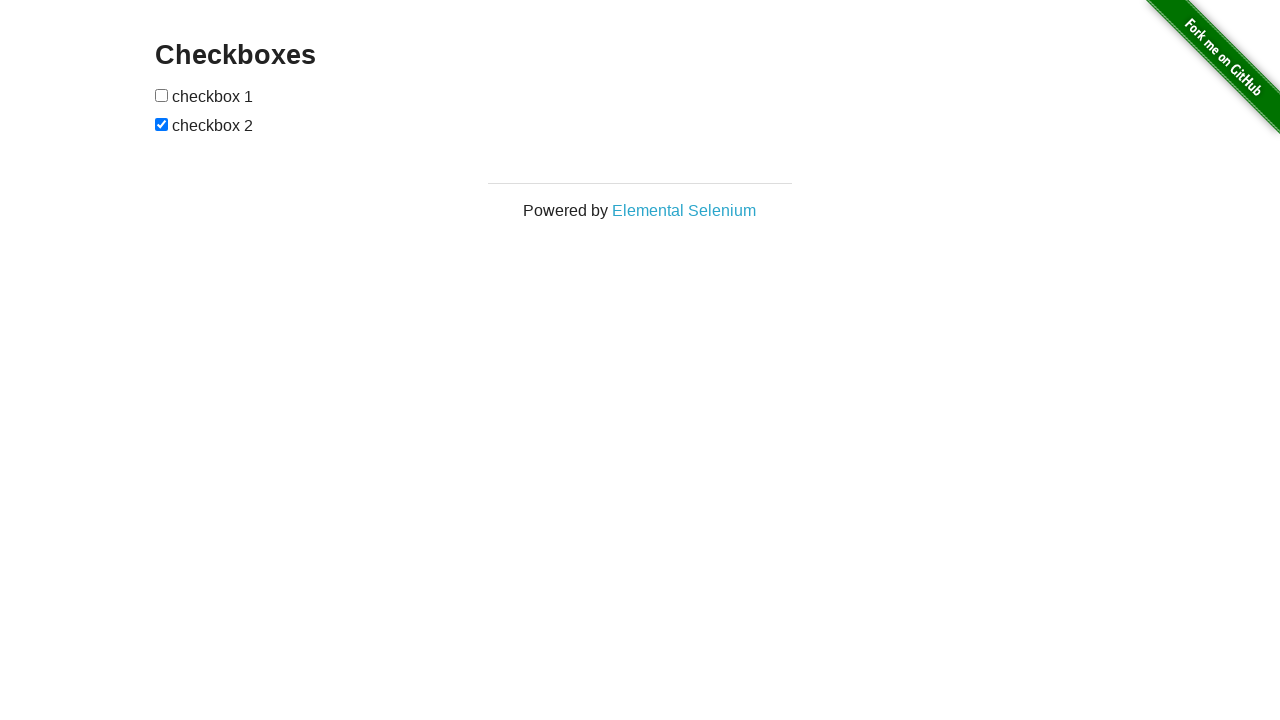

Located second checkbox element
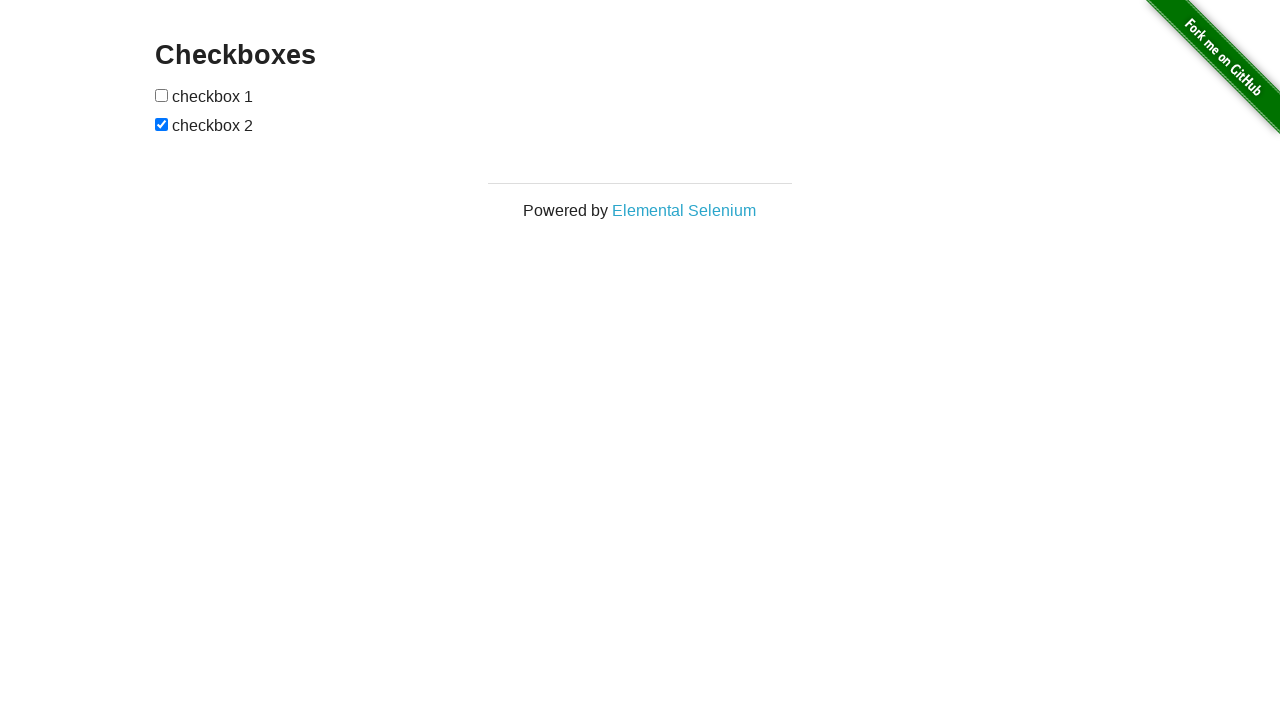

Verified first checkbox is unchecked initially
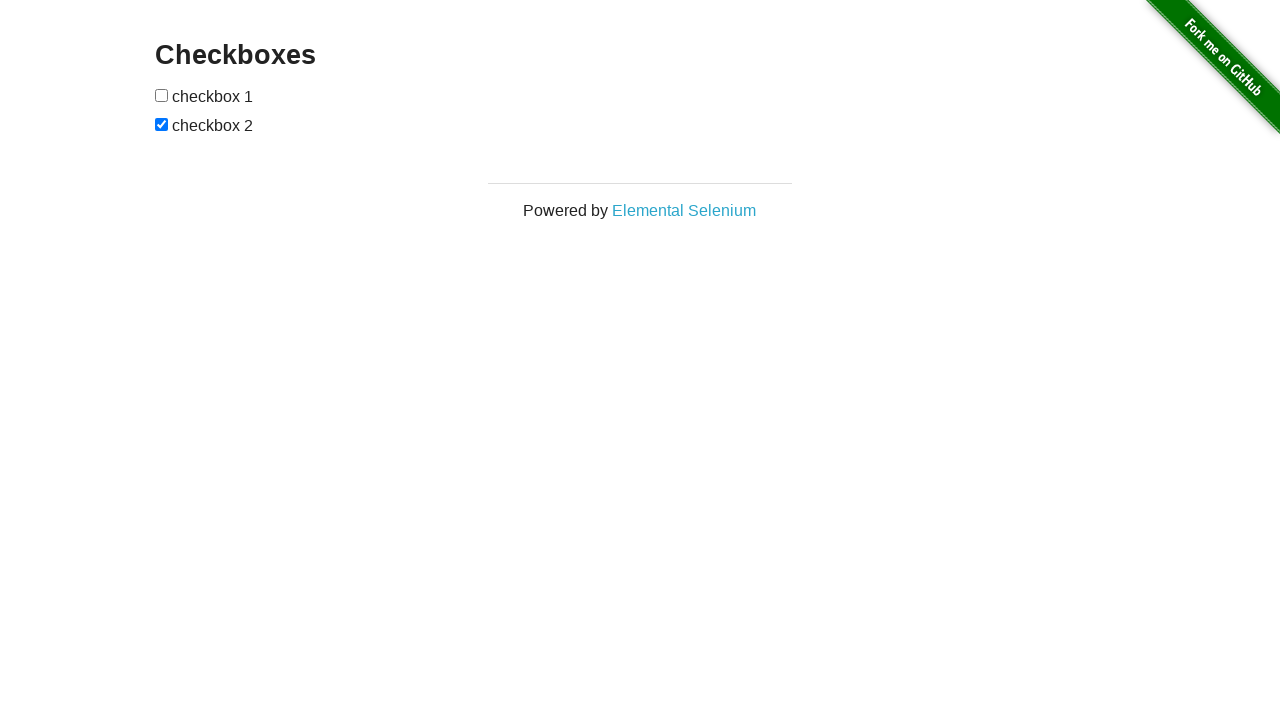

Verified second checkbox is checked initially
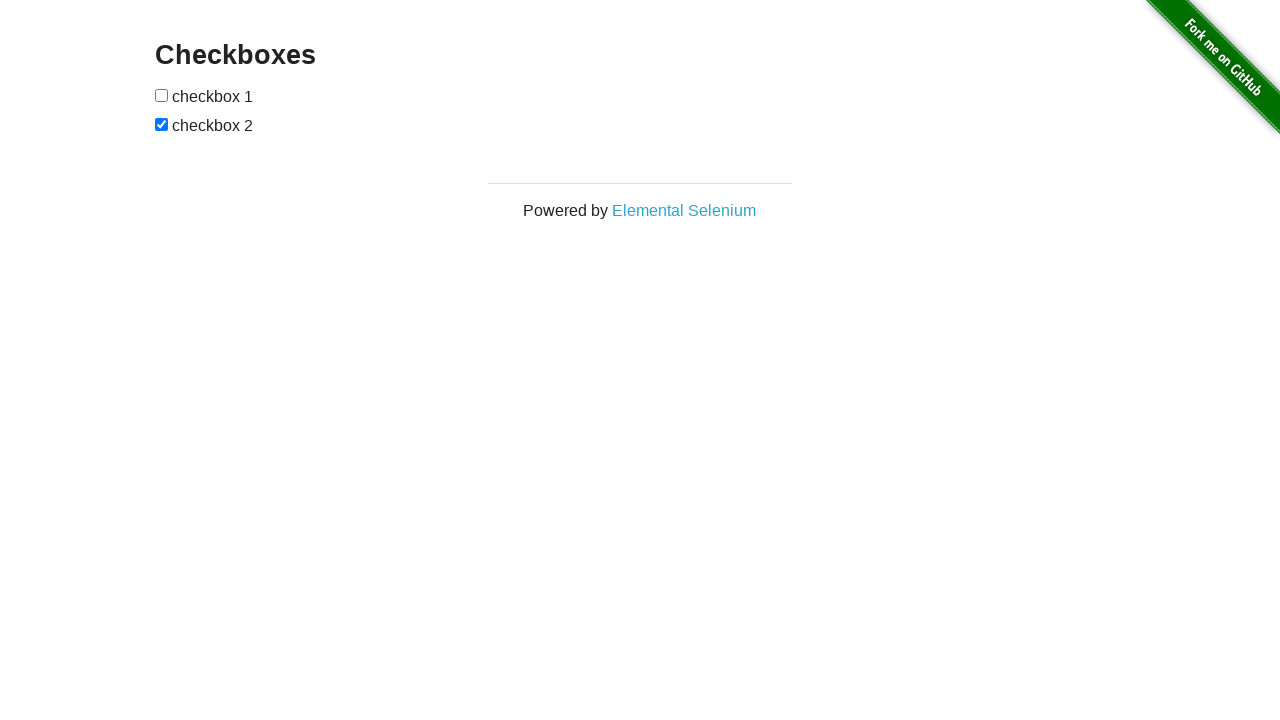

Clicked first checkbox to check it at (162, 95) on xpath=//form[@id='checkboxes']/input[1]
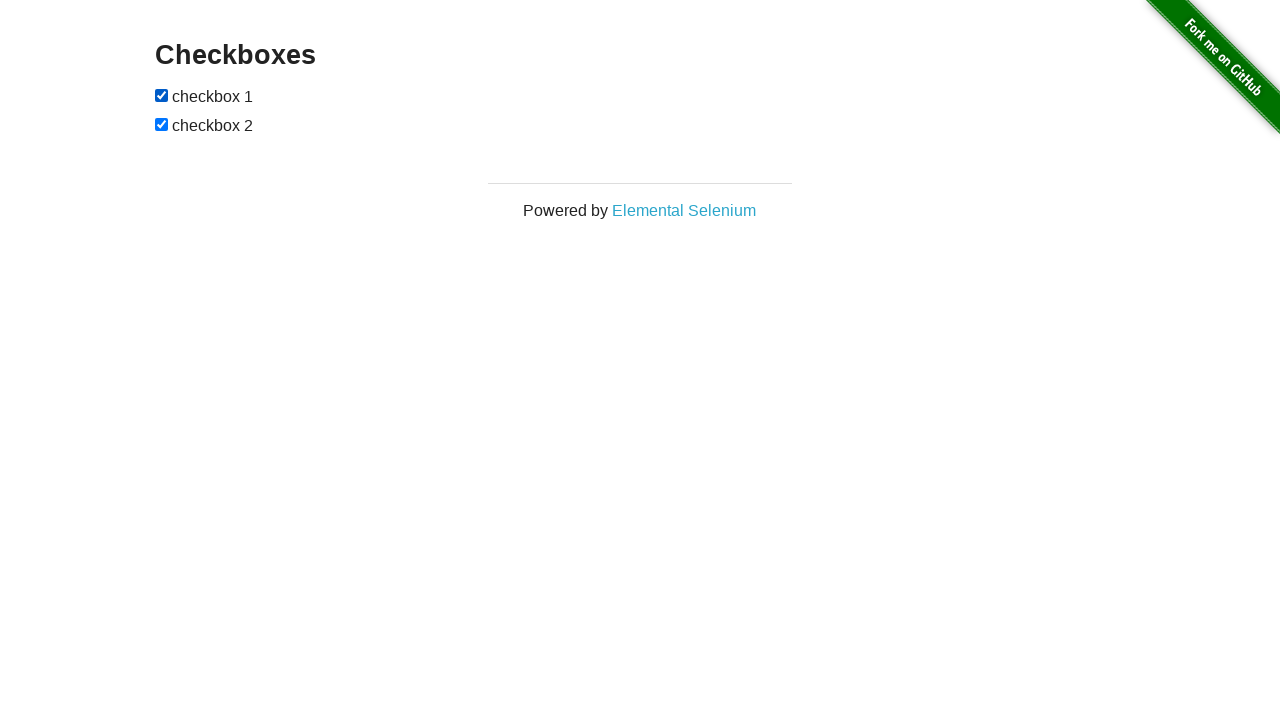

Verified first checkbox is now checked
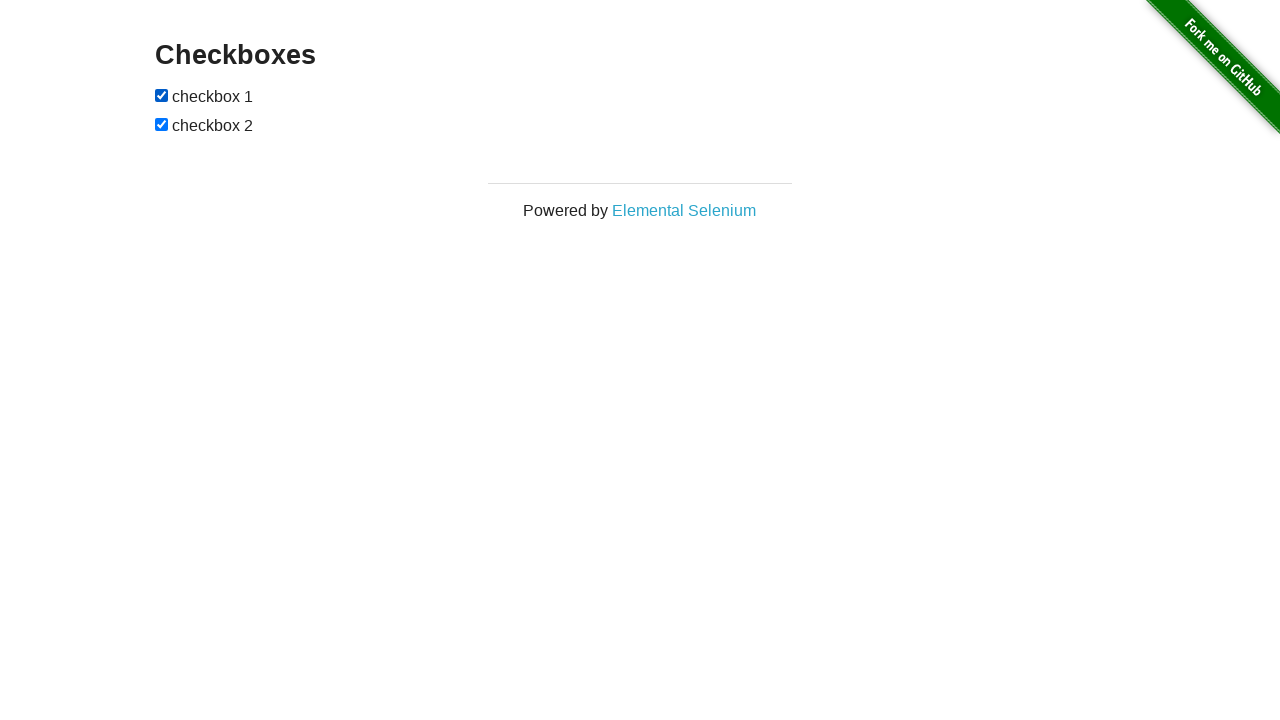

Verified second checkbox is still checked
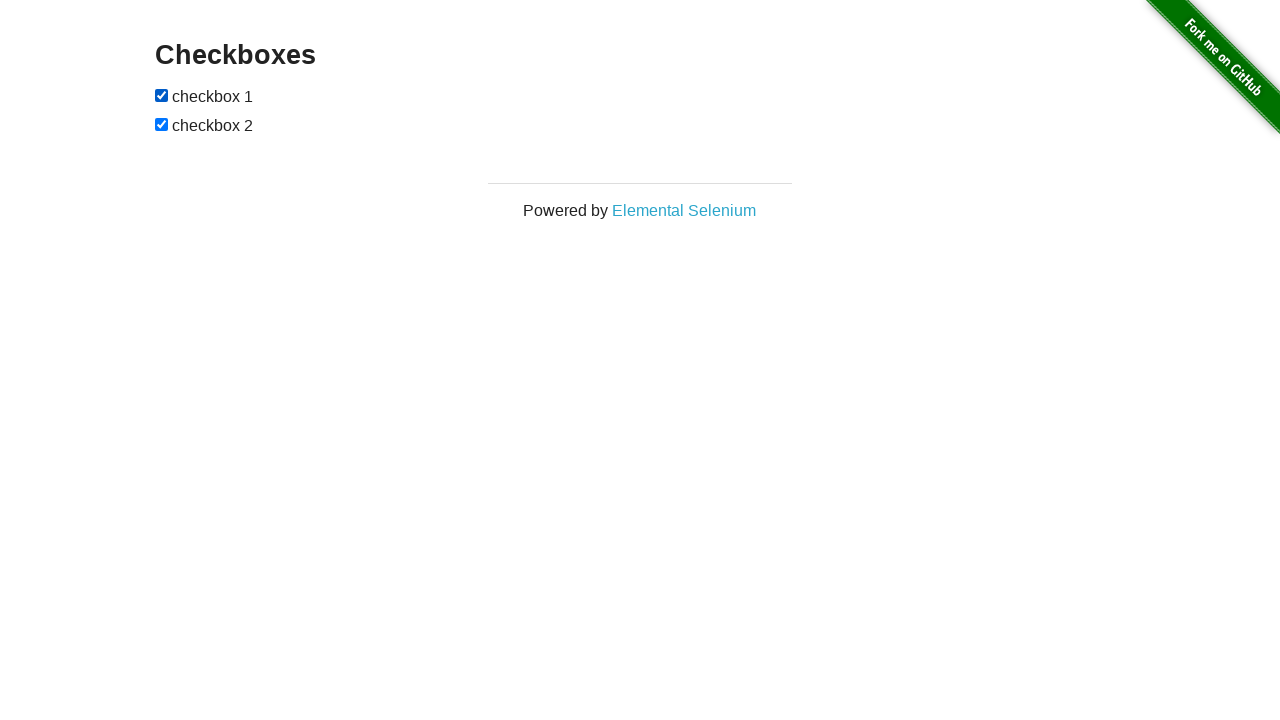

Clicked second checkbox to uncheck it at (162, 124) on xpath=//form[@id='checkboxes']/input[2]
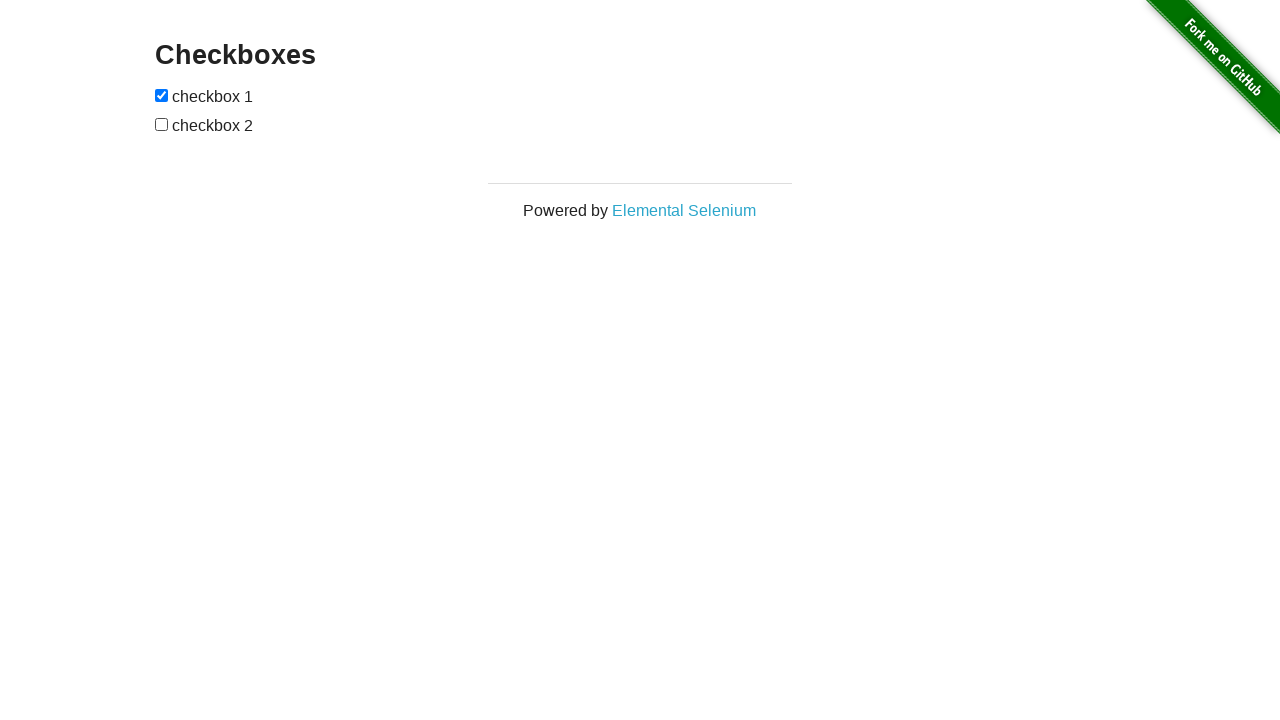

Verified first checkbox is still checked
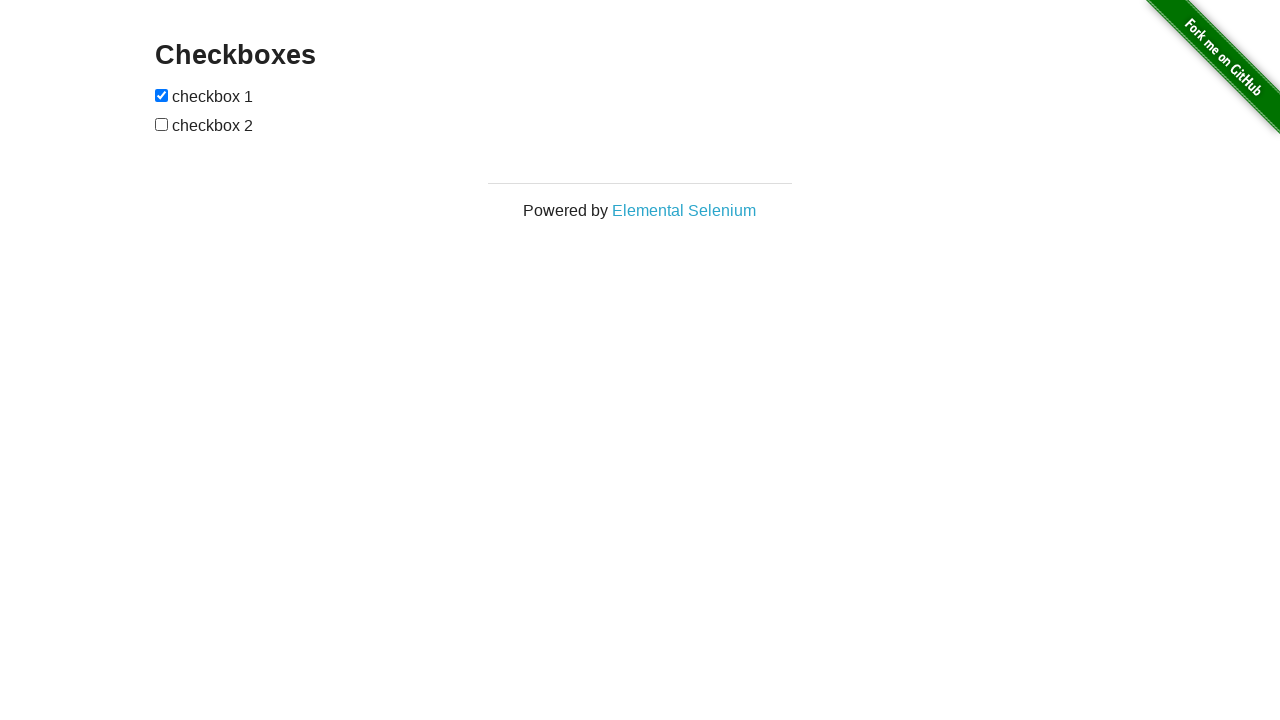

Verified second checkbox is now unchecked
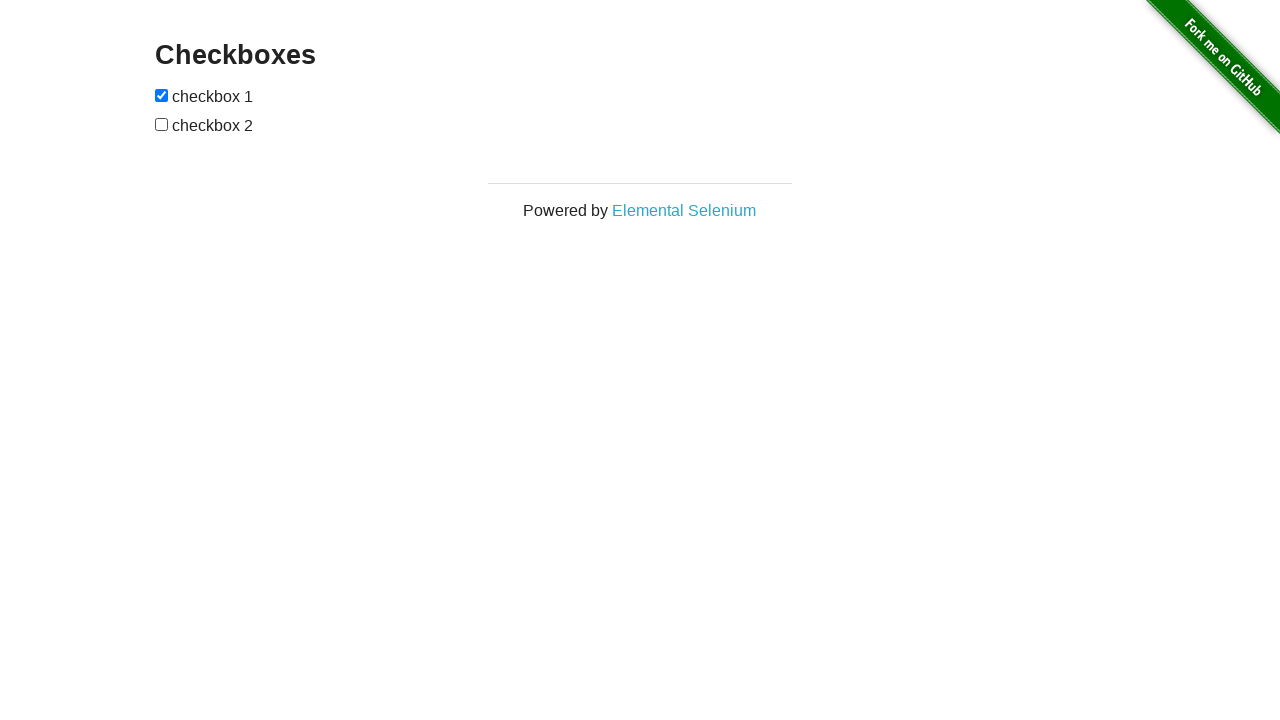

Clicked first checkbox to uncheck it at (162, 95) on xpath=//form[@id='checkboxes']/input[1]
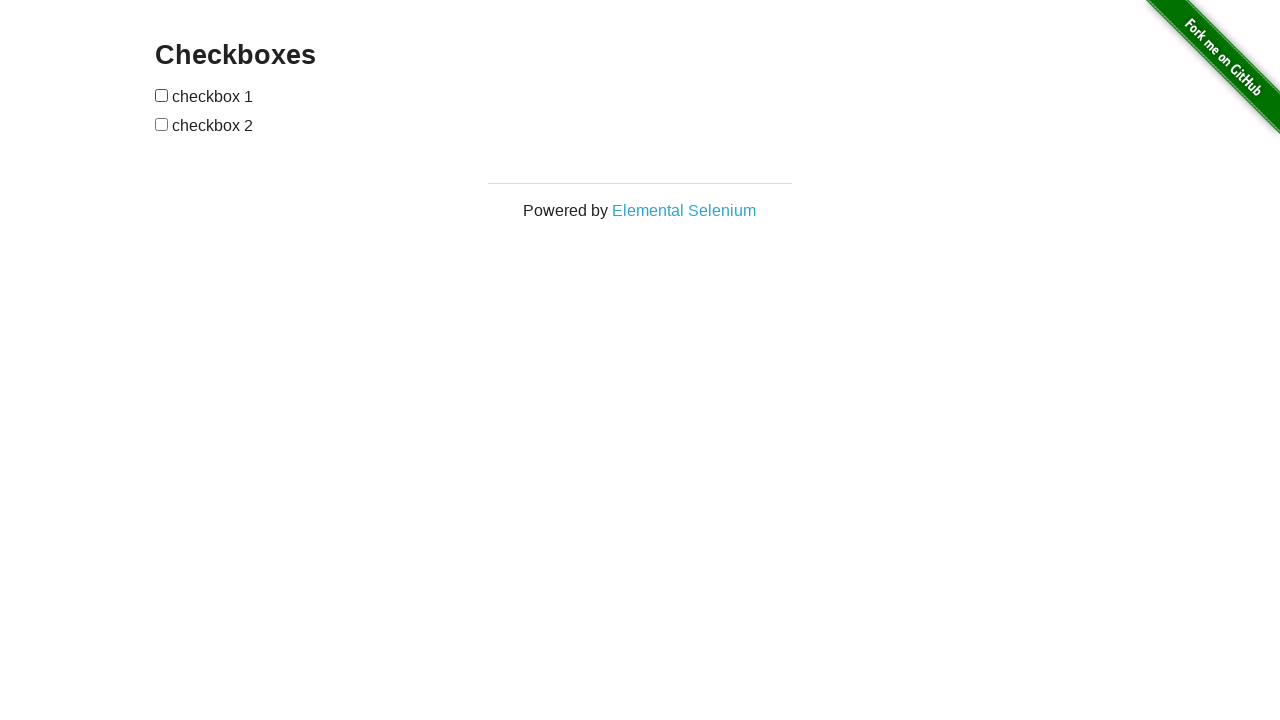

Verified first checkbox is now unchecked
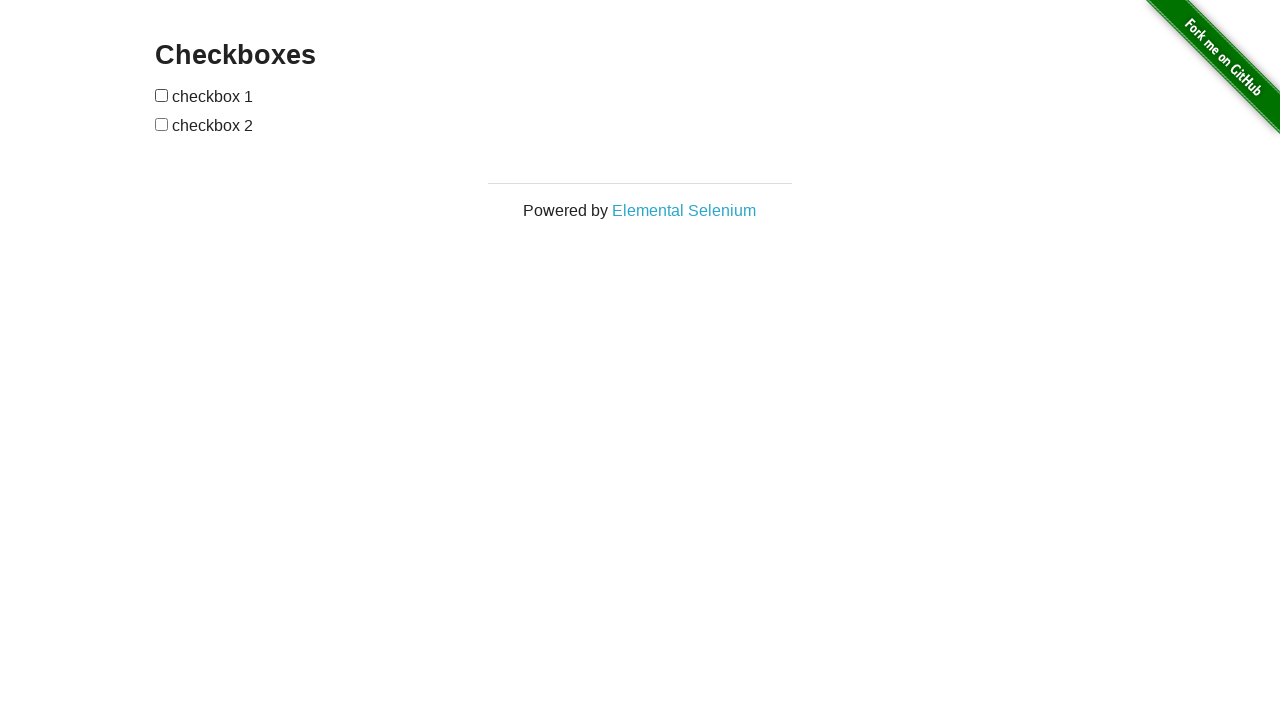

Verified second checkbox is still unchecked
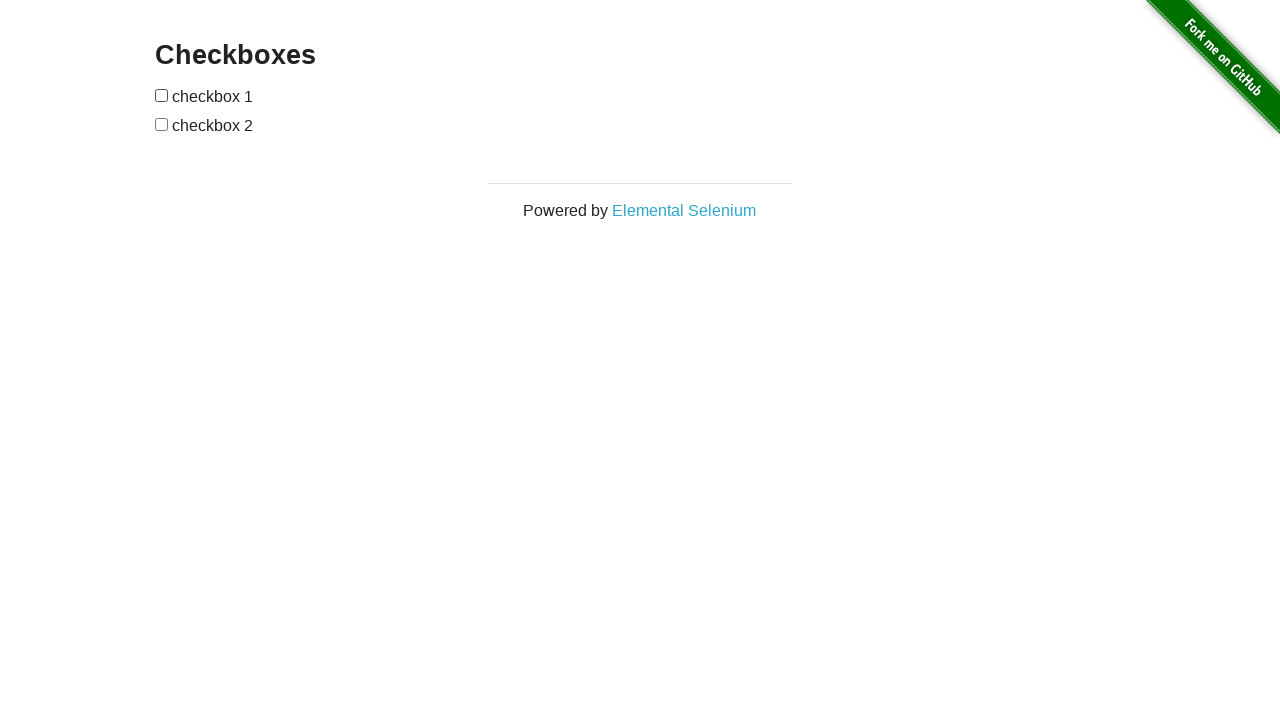

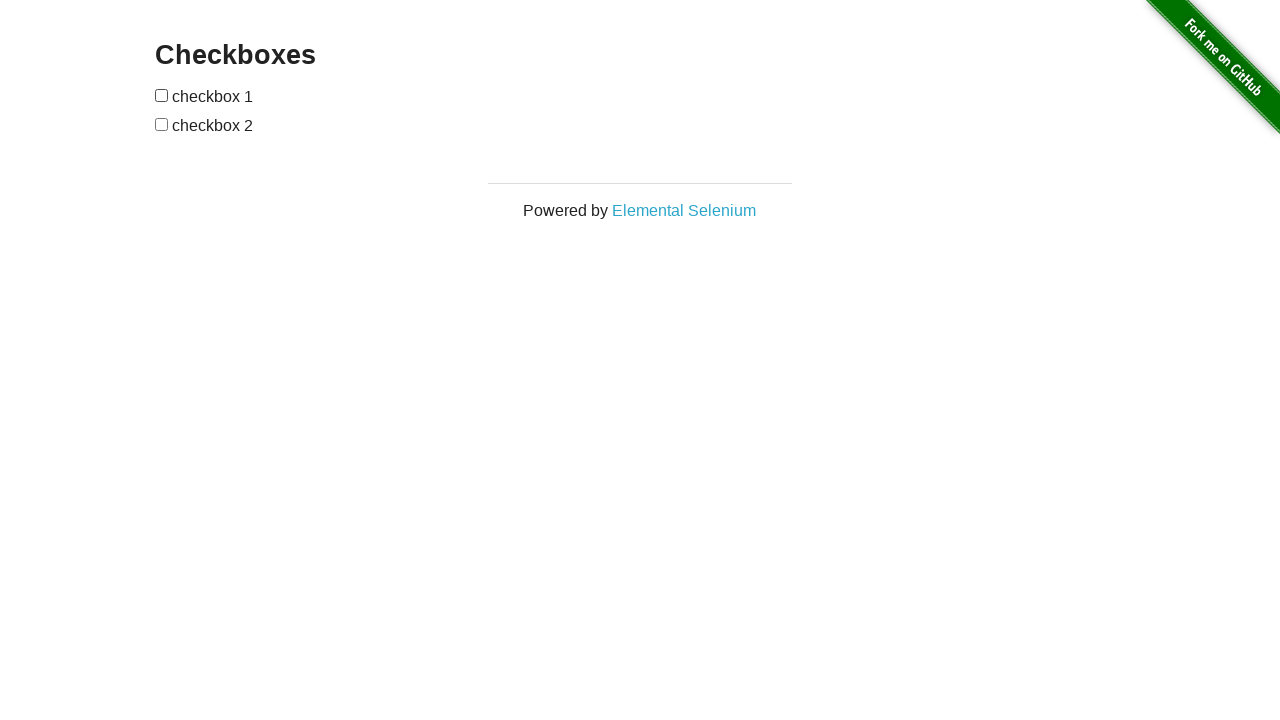